Tests JavaScript prompt alert interaction by clicking a button to trigger a prompt, entering text into the alert, and accepting it.

Starting URL: https://the-internet.herokuapp.com/javascript_alerts

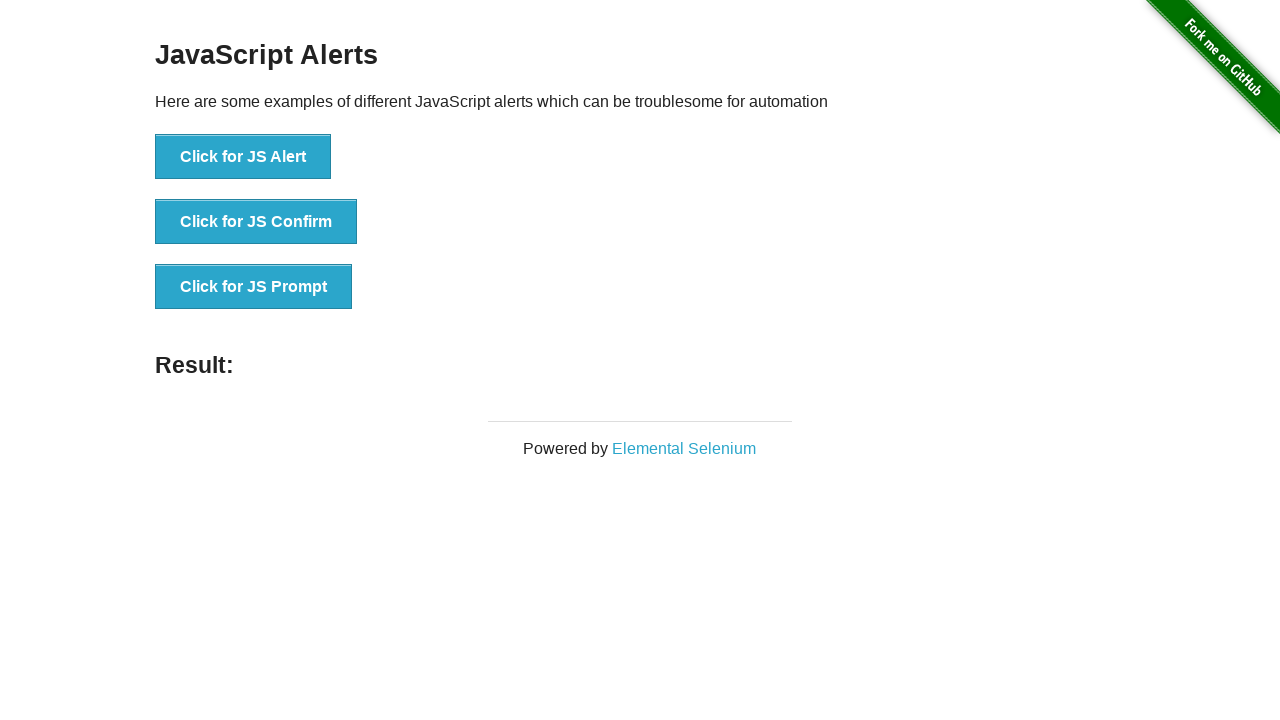

Located all buttons on the page
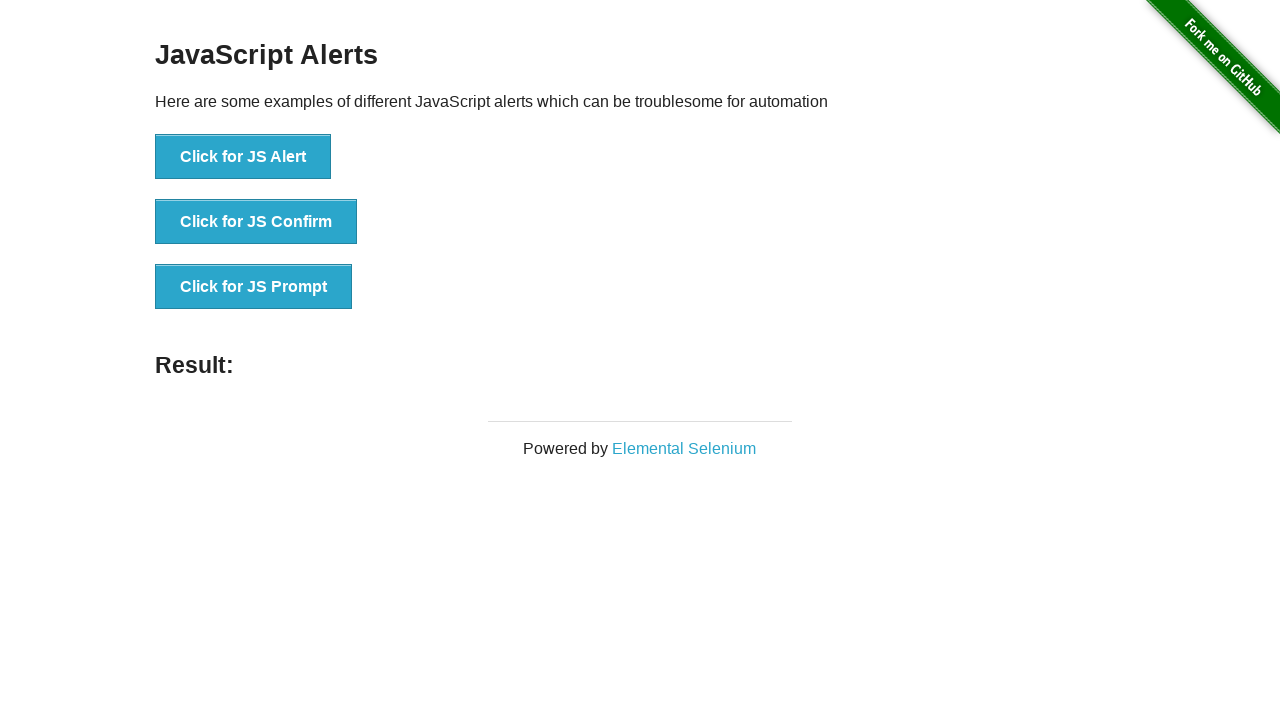

Clicked the third button to trigger JS prompt at (254, 287) on button >> nth=2
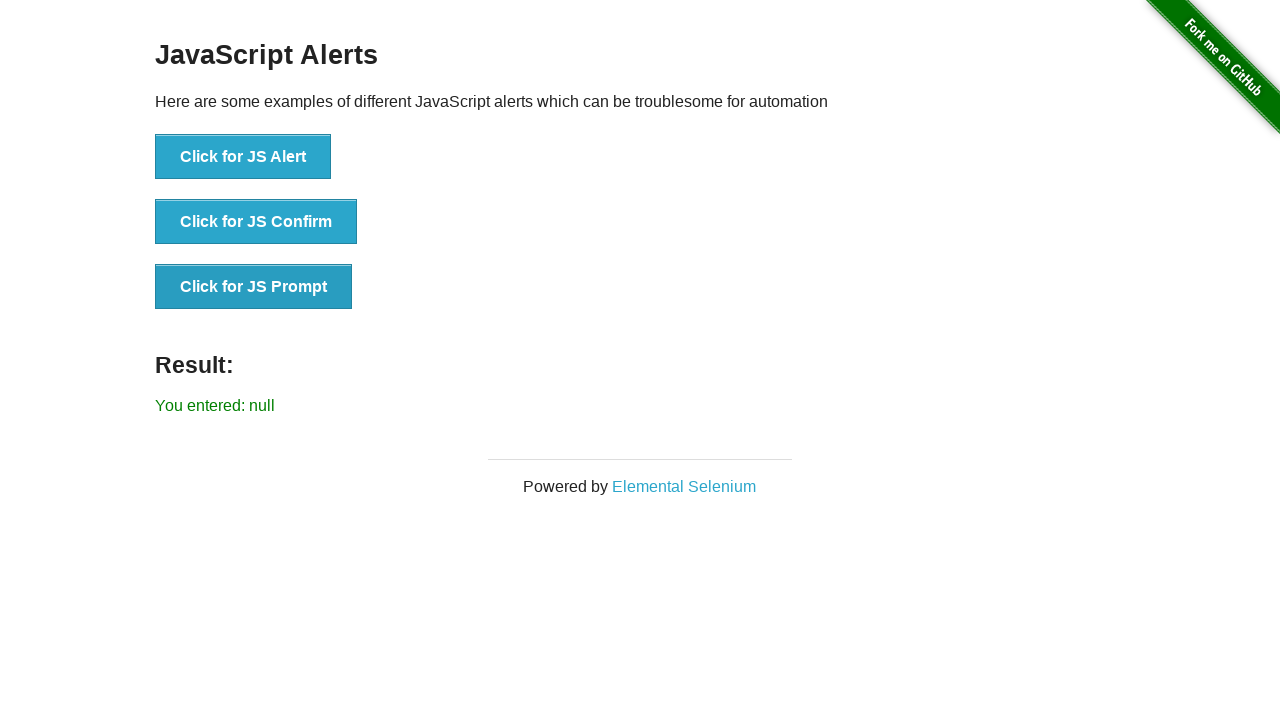

Set up dialog handler to accept prompts
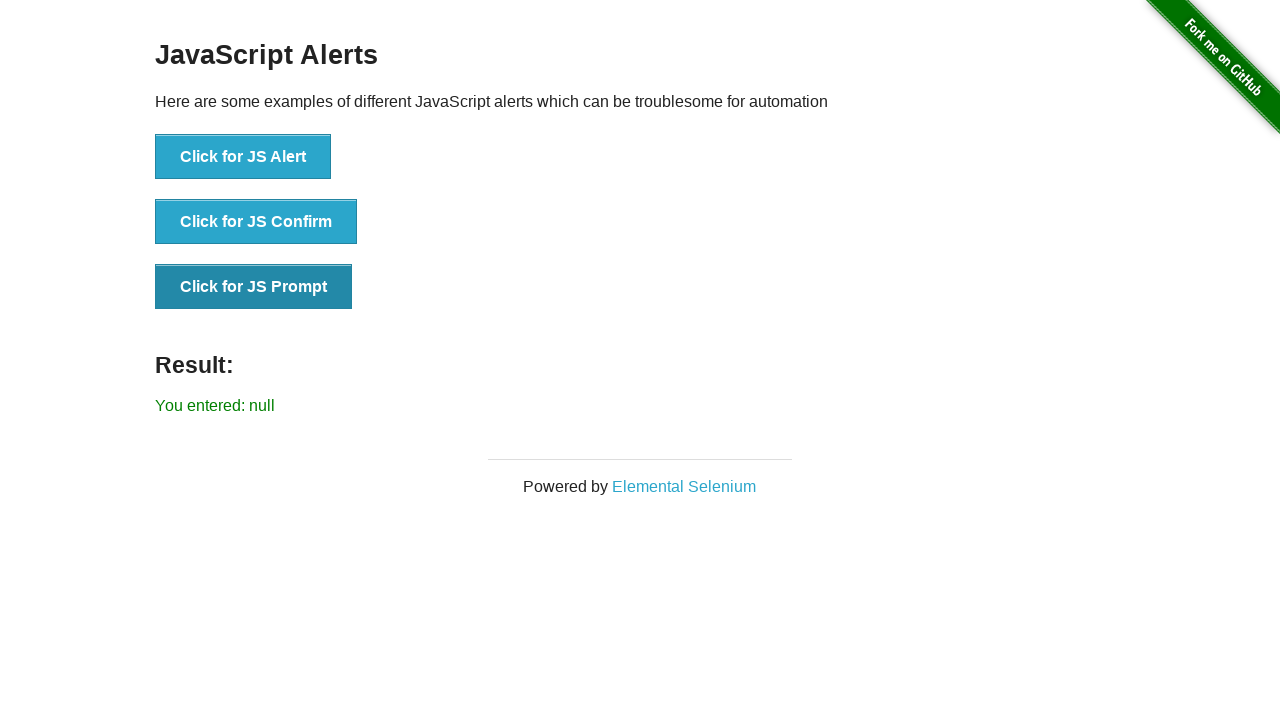

Clicked the third button again to trigger the prompt with handler active at (254, 287) on button >> nth=2
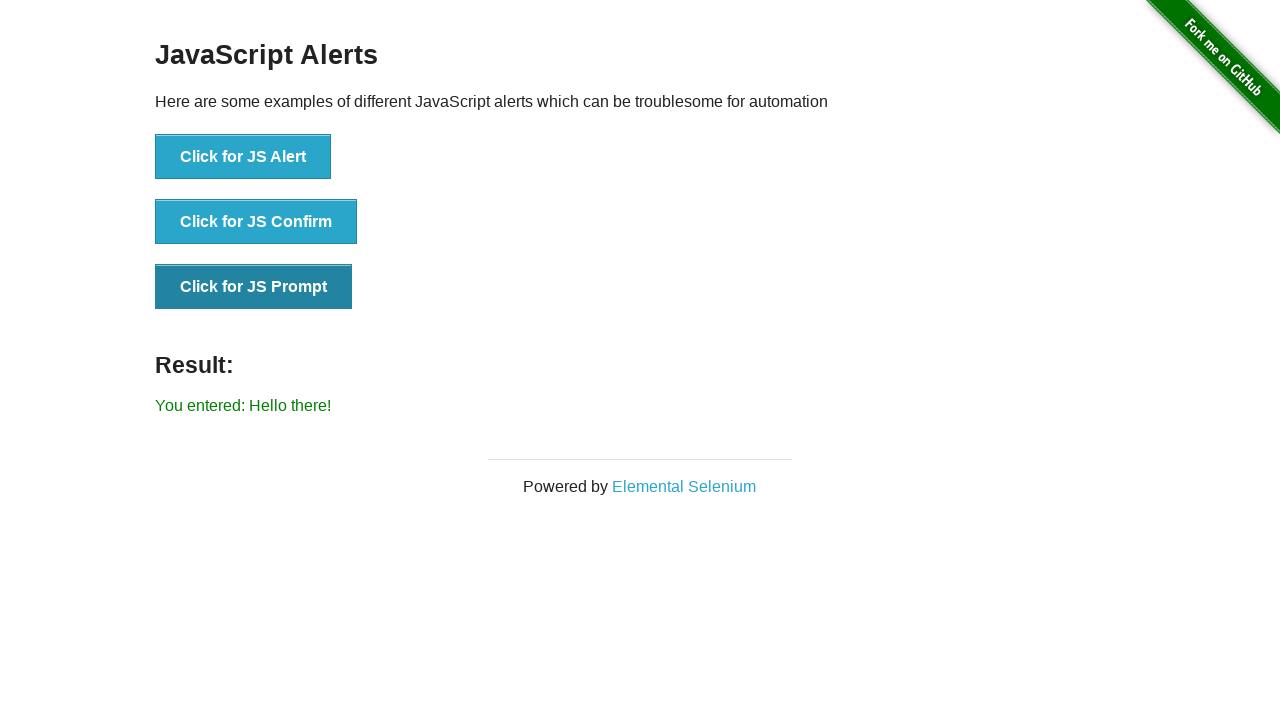

Prompt was accepted with text 'Hello there!' and result element appeared
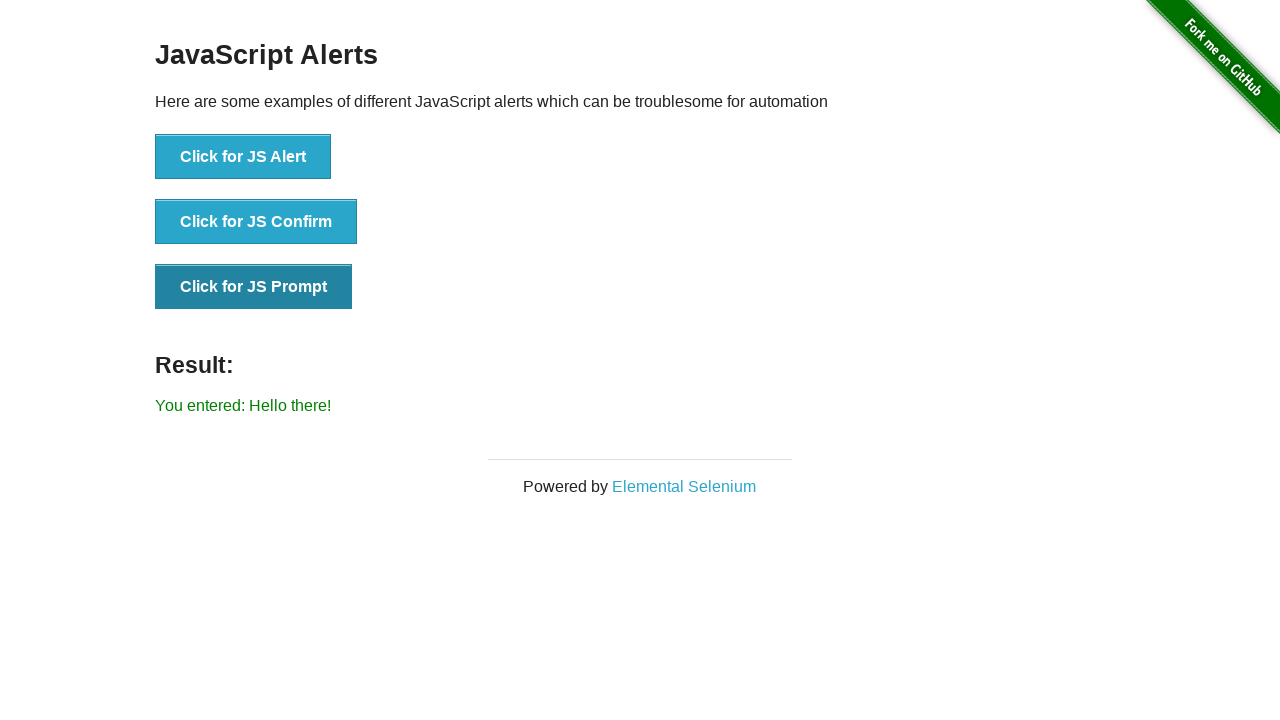

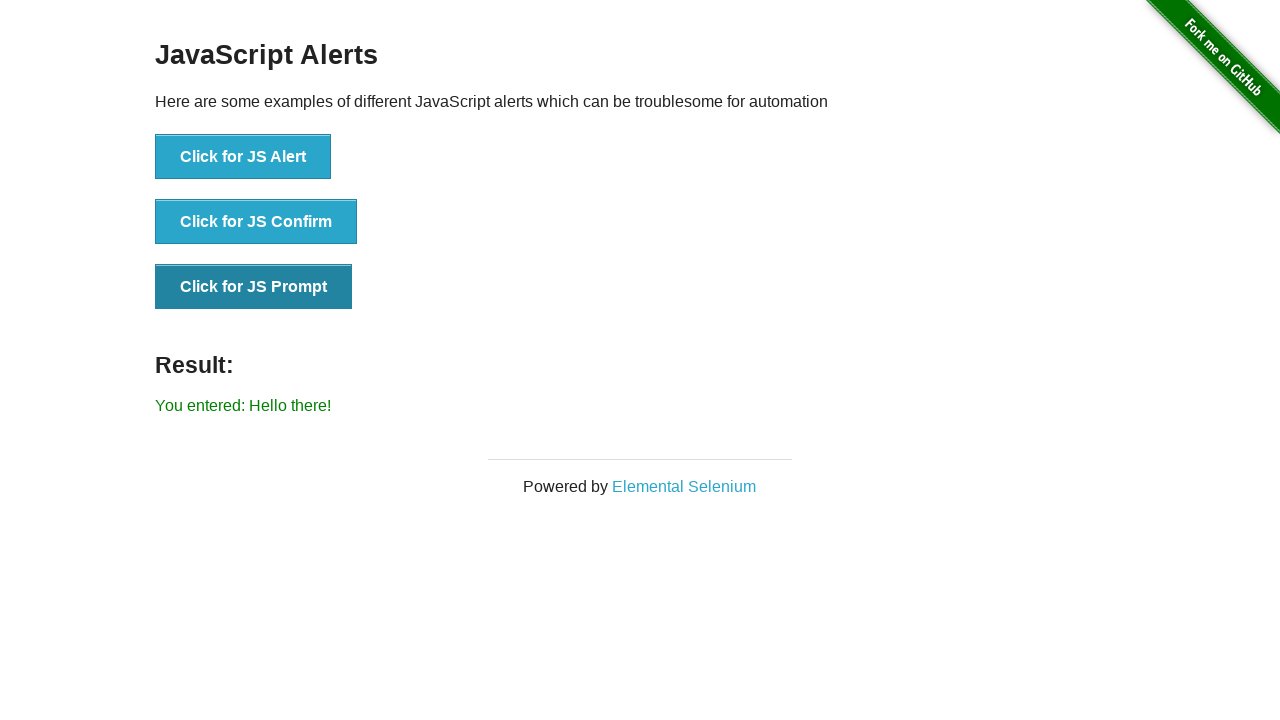